Tests product search functionality on GreenCart landing page by searching with a short name and extracting the product name

Starting URL: https://rahulshettyacademy.com/seleniumPractise/#/

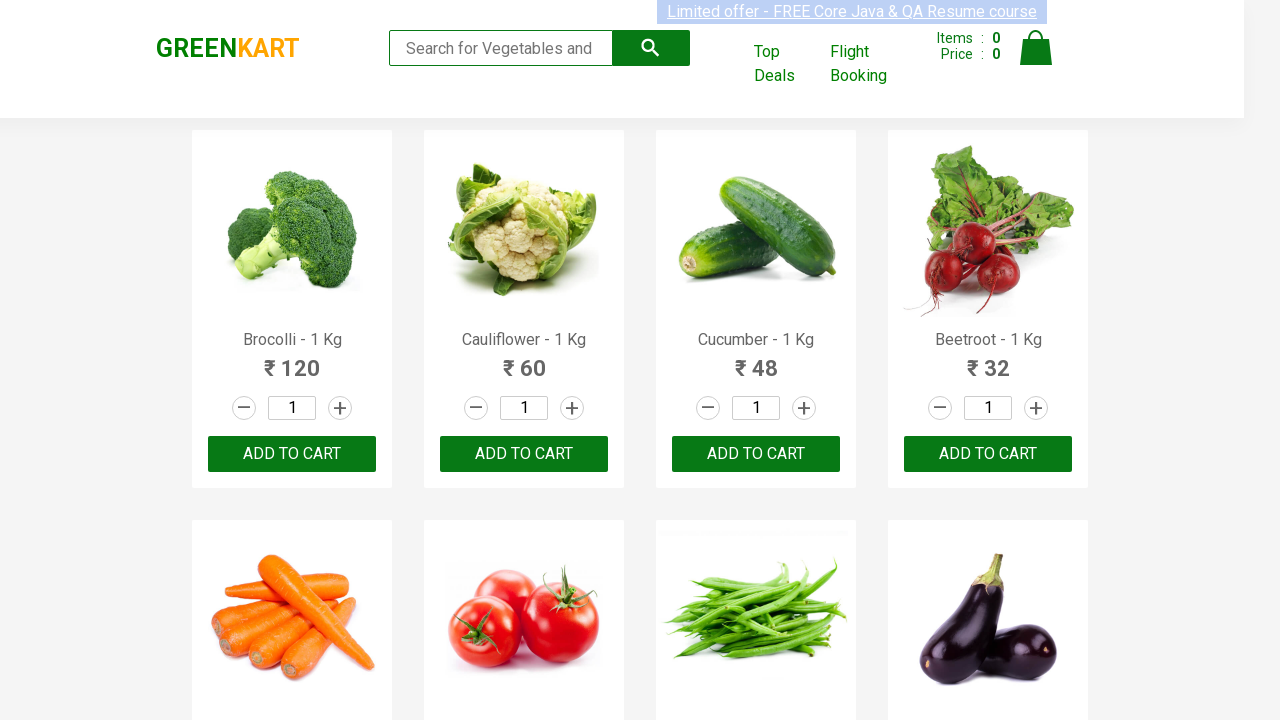

Filled search field with 'tom' to search for products on //input[@type='search']
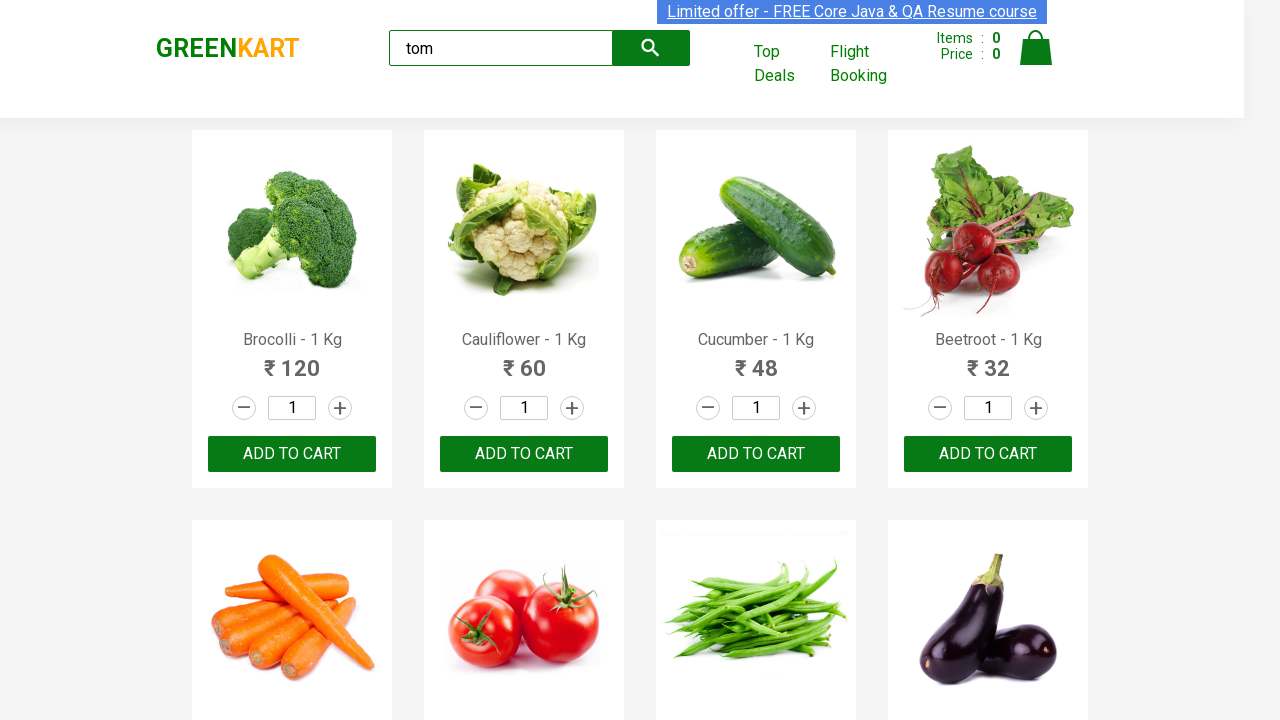

Waited 2 seconds for search results to appear
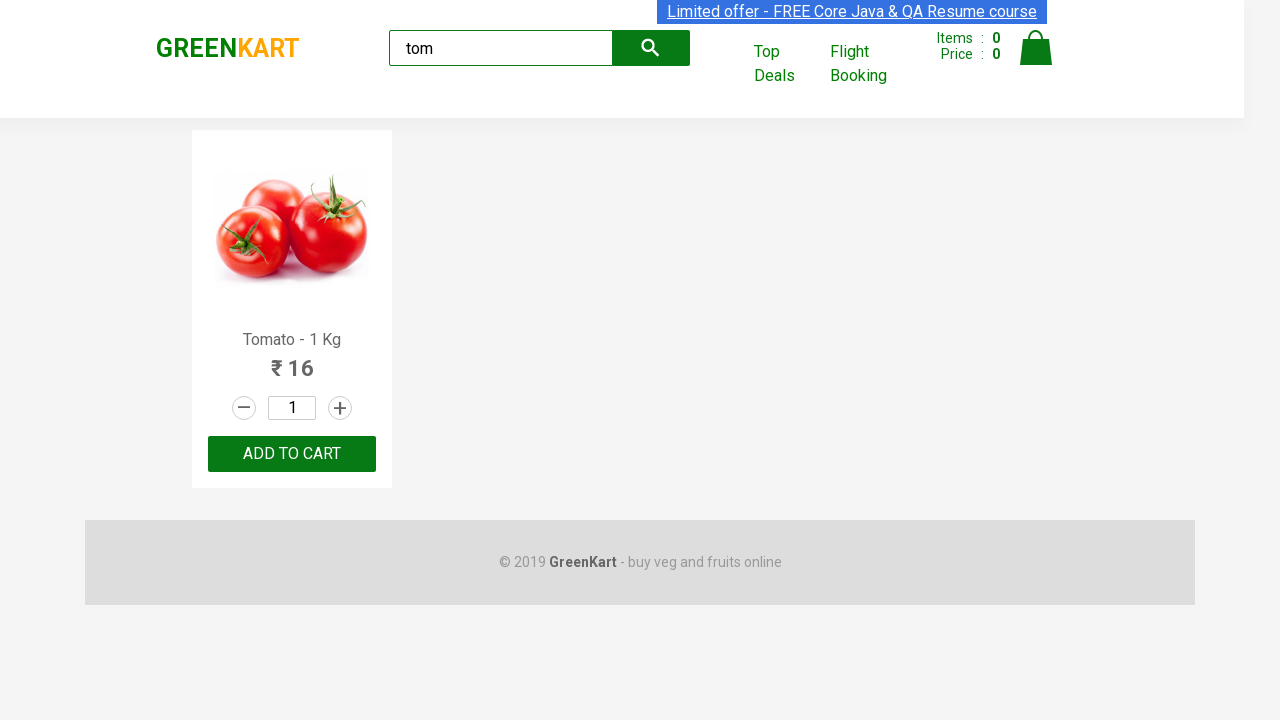

Product name selector loaded on the page
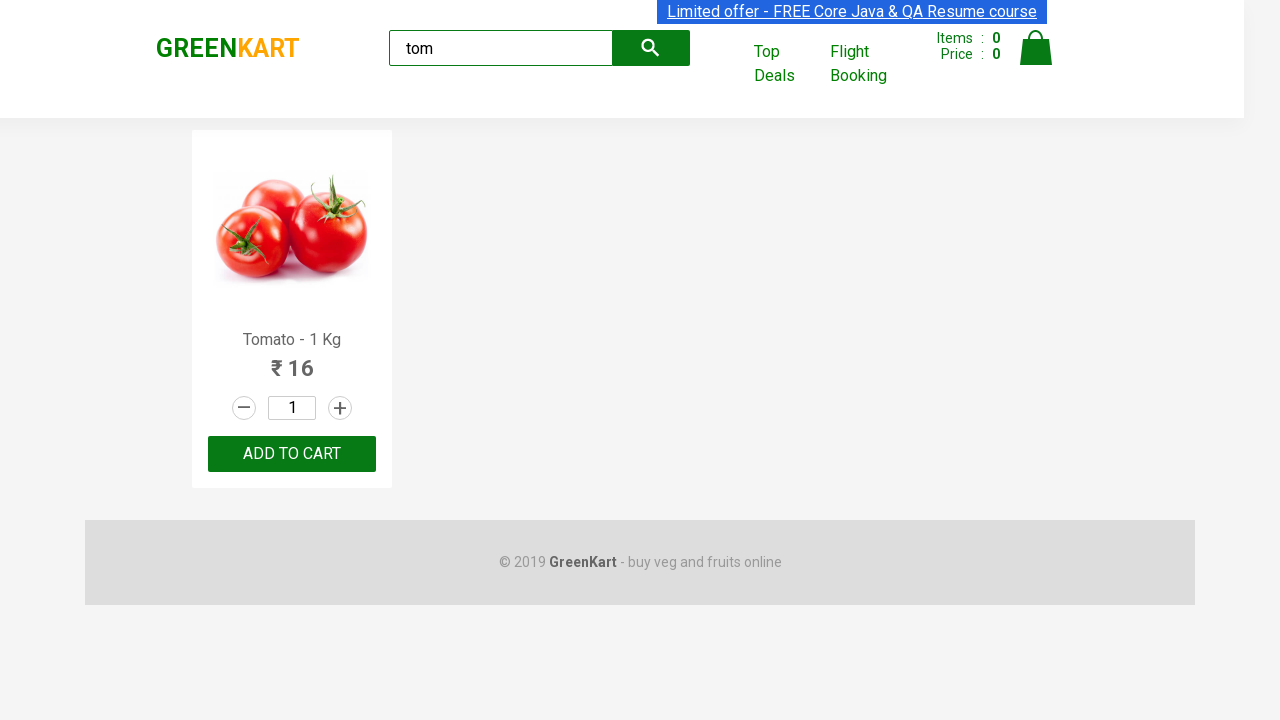

Extracted product text from first search result
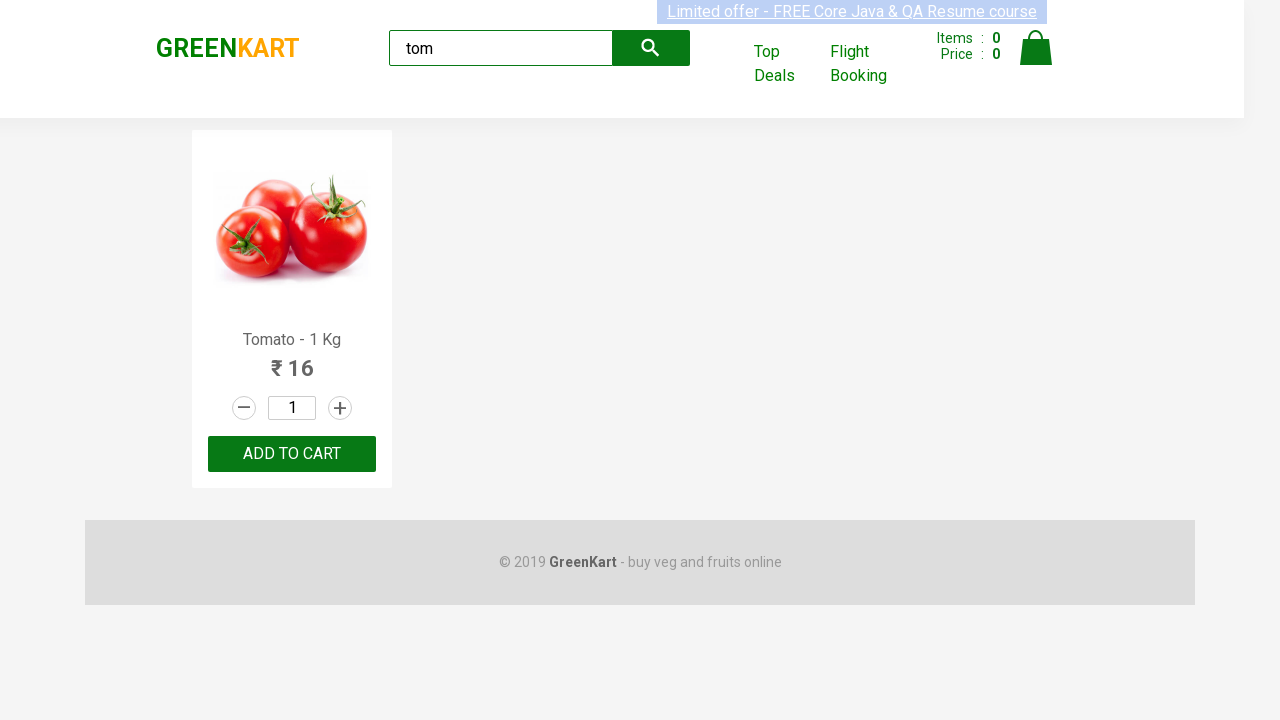

Parsed product name from text: 'Tomato'
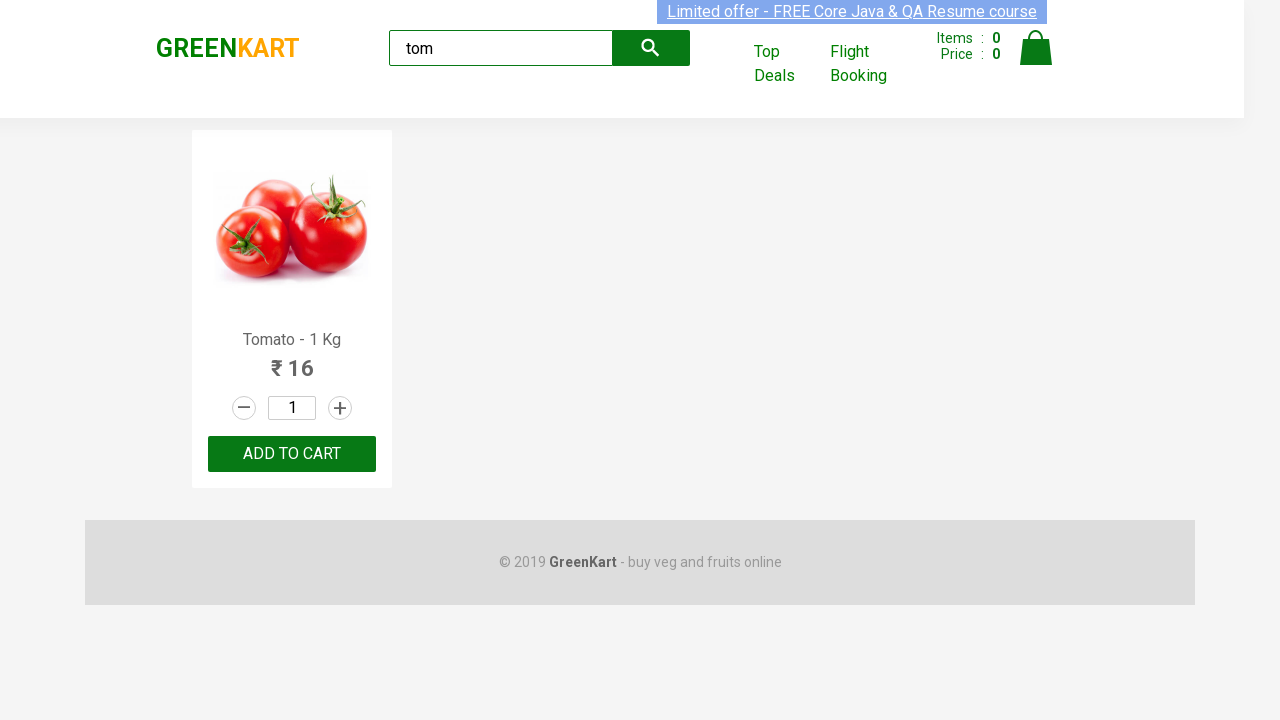

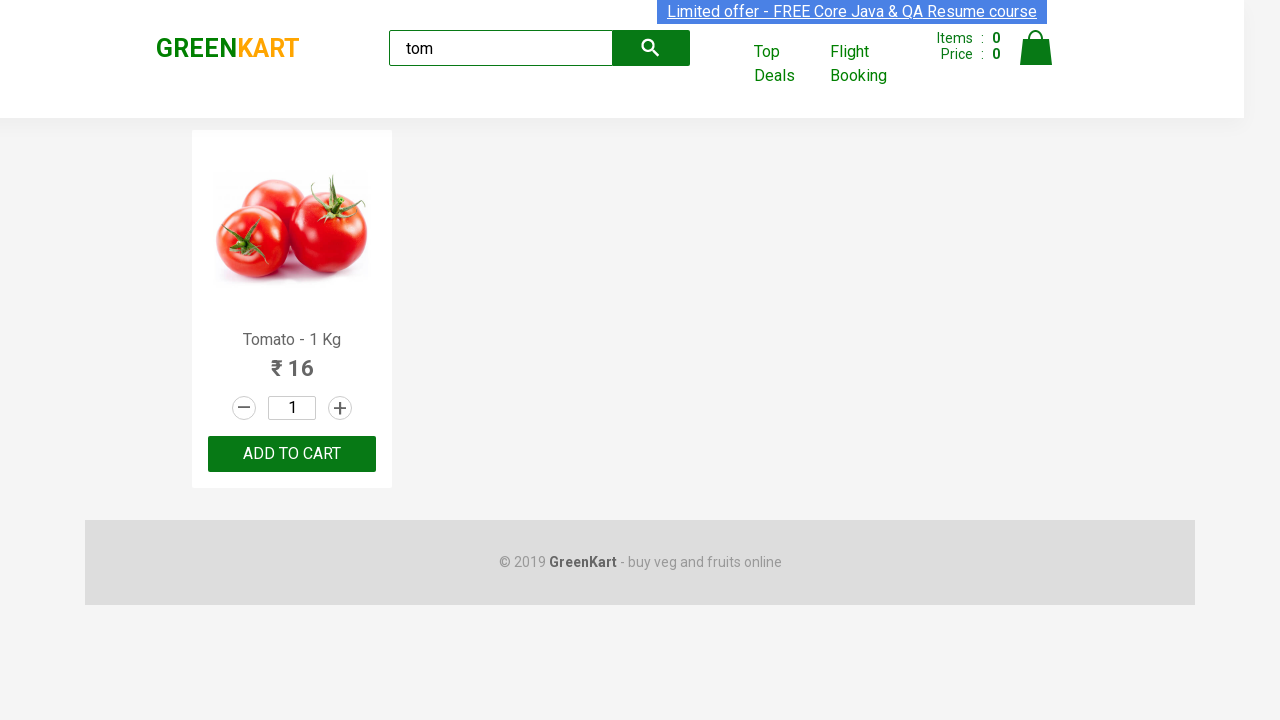